Opens the GreensTechnologys website and maximizes the browser window to verify the page loads correctly.

Starting URL: http://www.greenstechnologys.com/

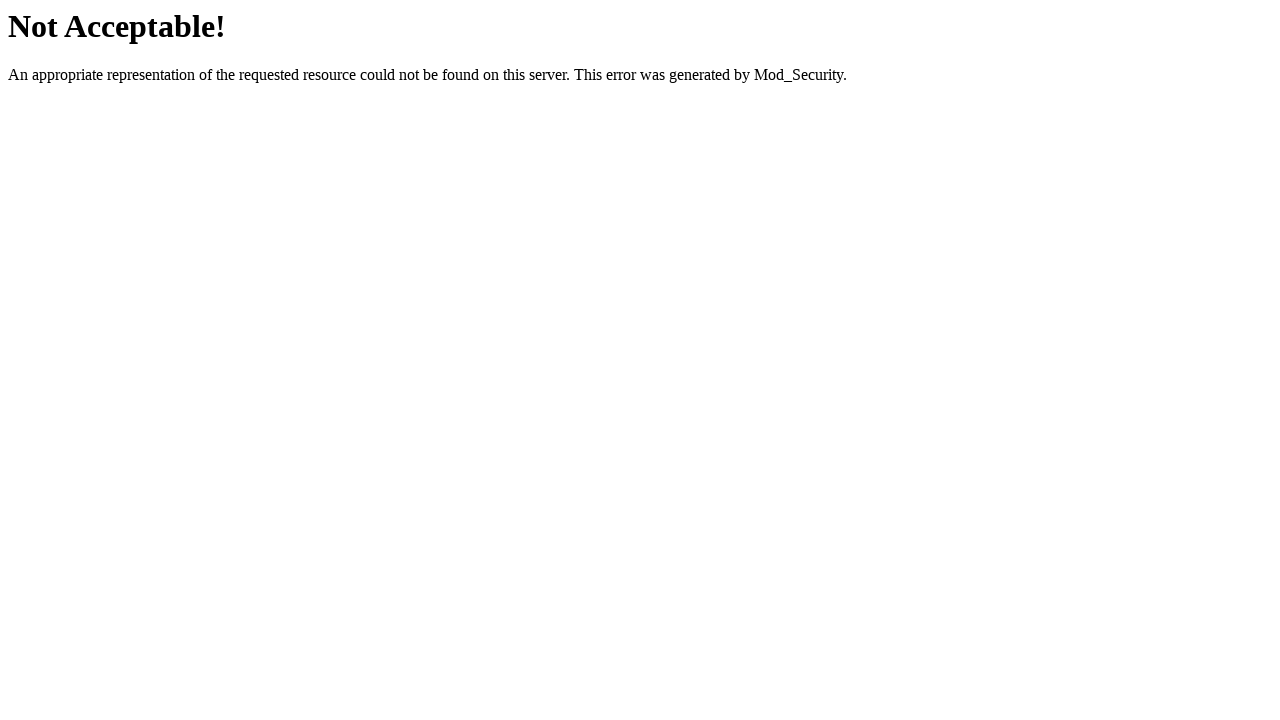

Set viewport size to 1920x1080 to maximize browser window
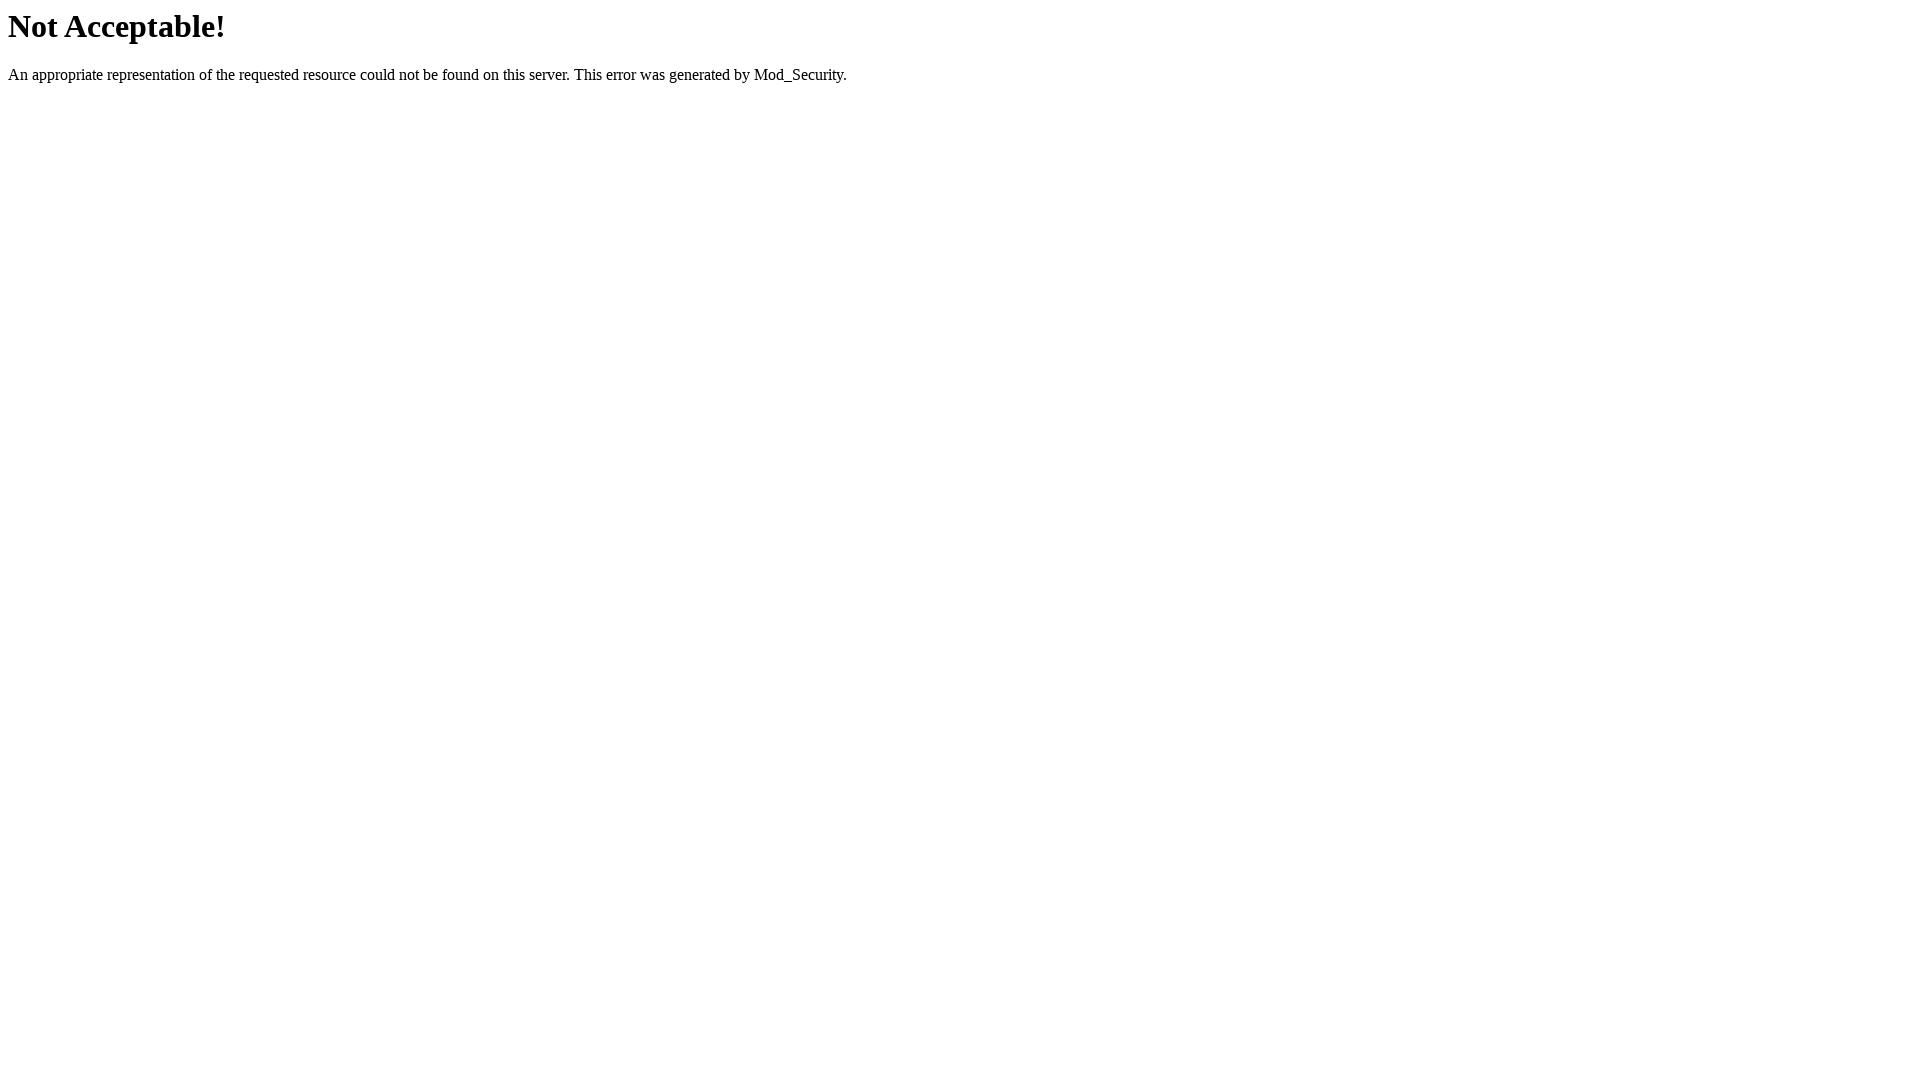

Waited for page DOM content to load completely
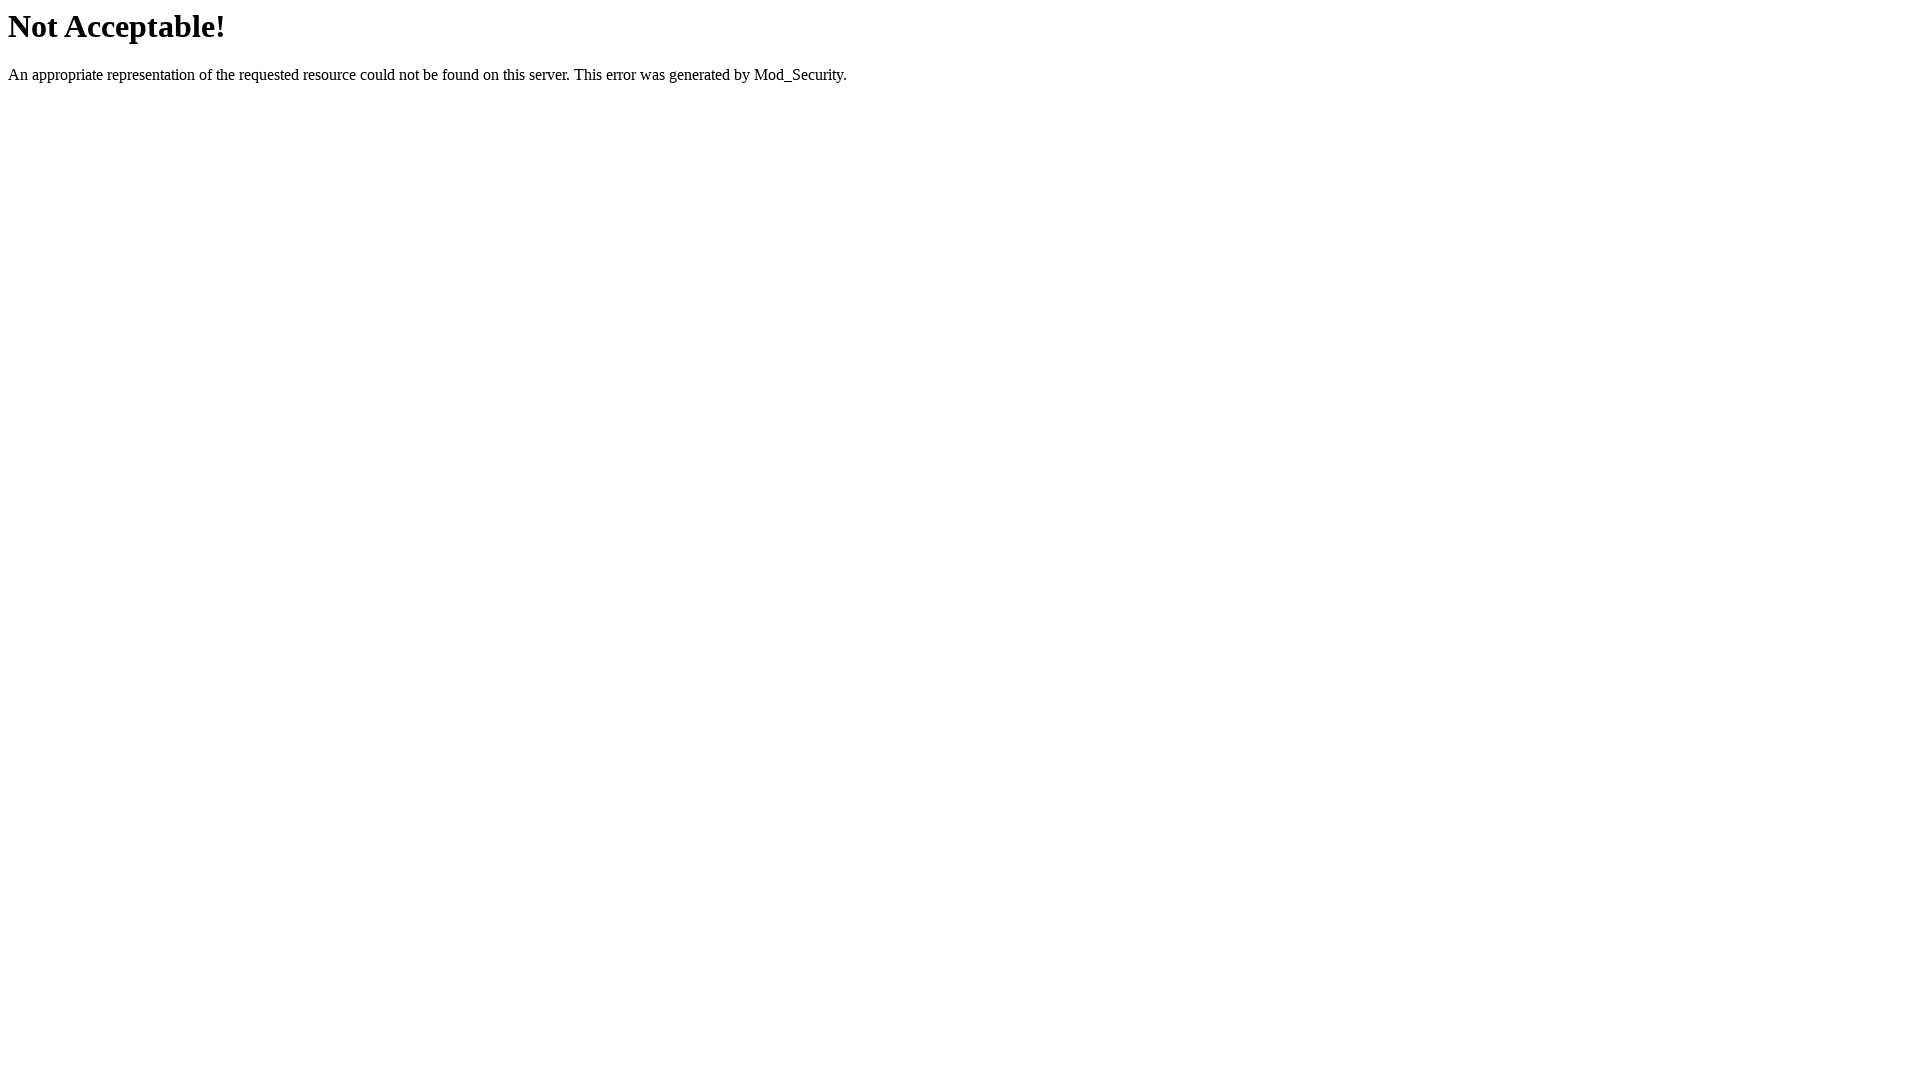

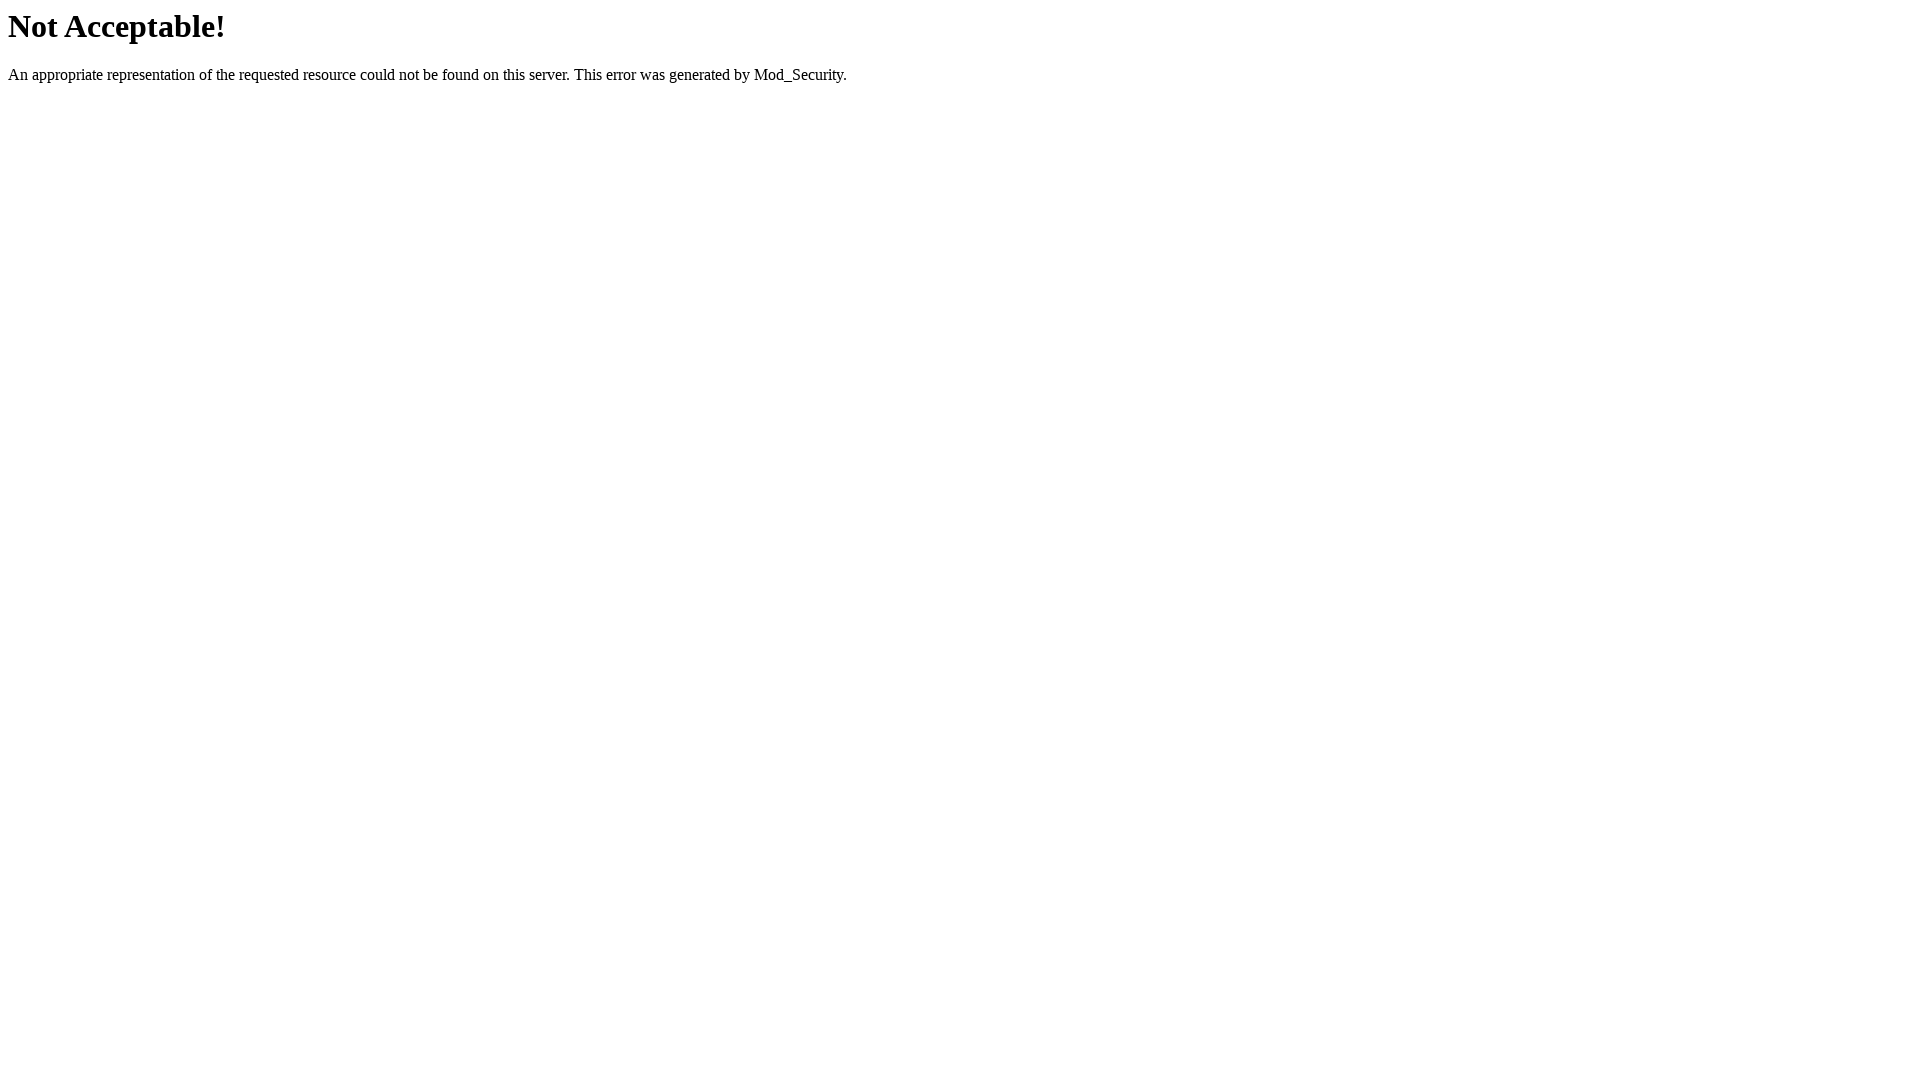